Navigates to the DemoQA alerts page and verifies the page loads by checking the title

Starting URL: https://demoqa.com/alerts

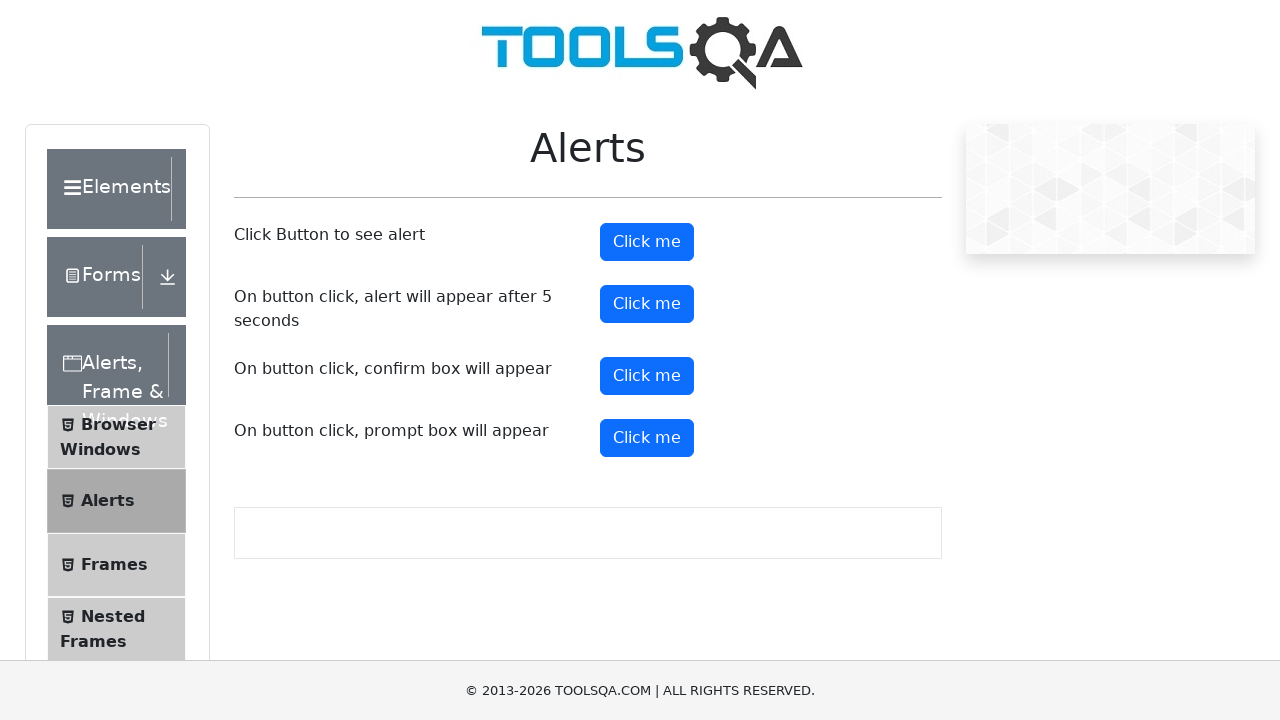

Navigated to DemoQA alerts page at https://demoqa.com/alerts
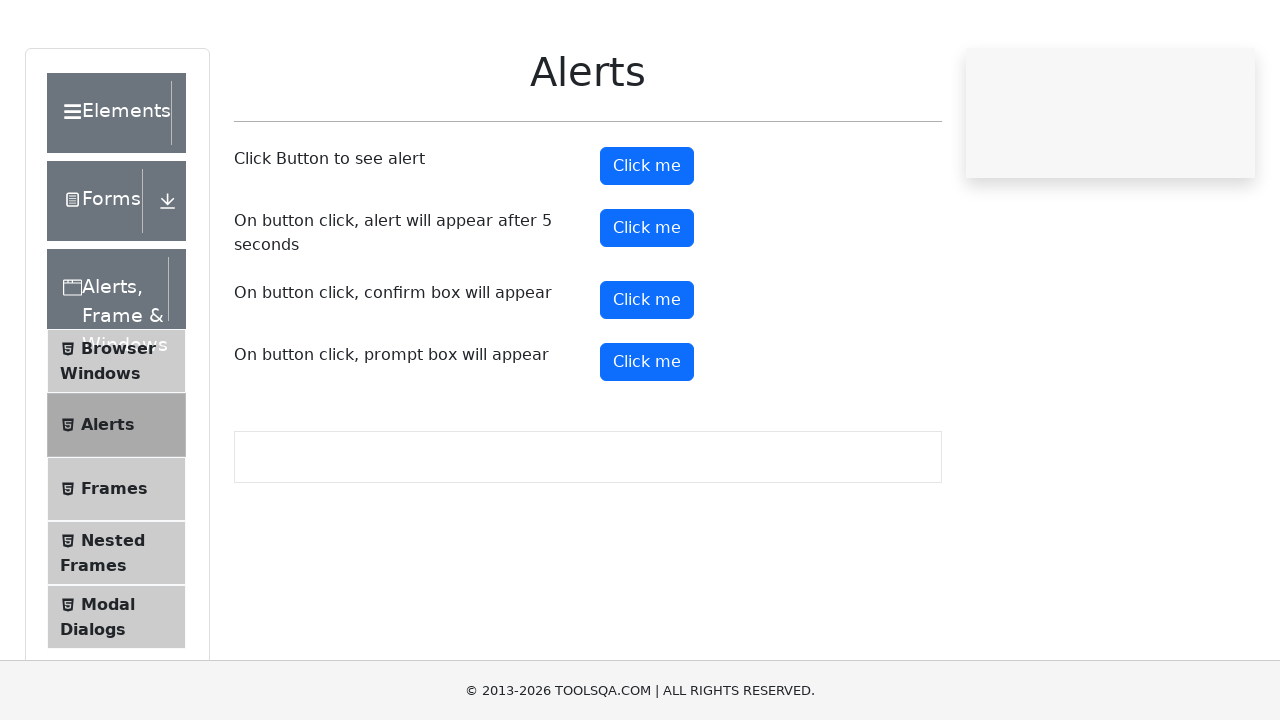

Page DOM content loaded
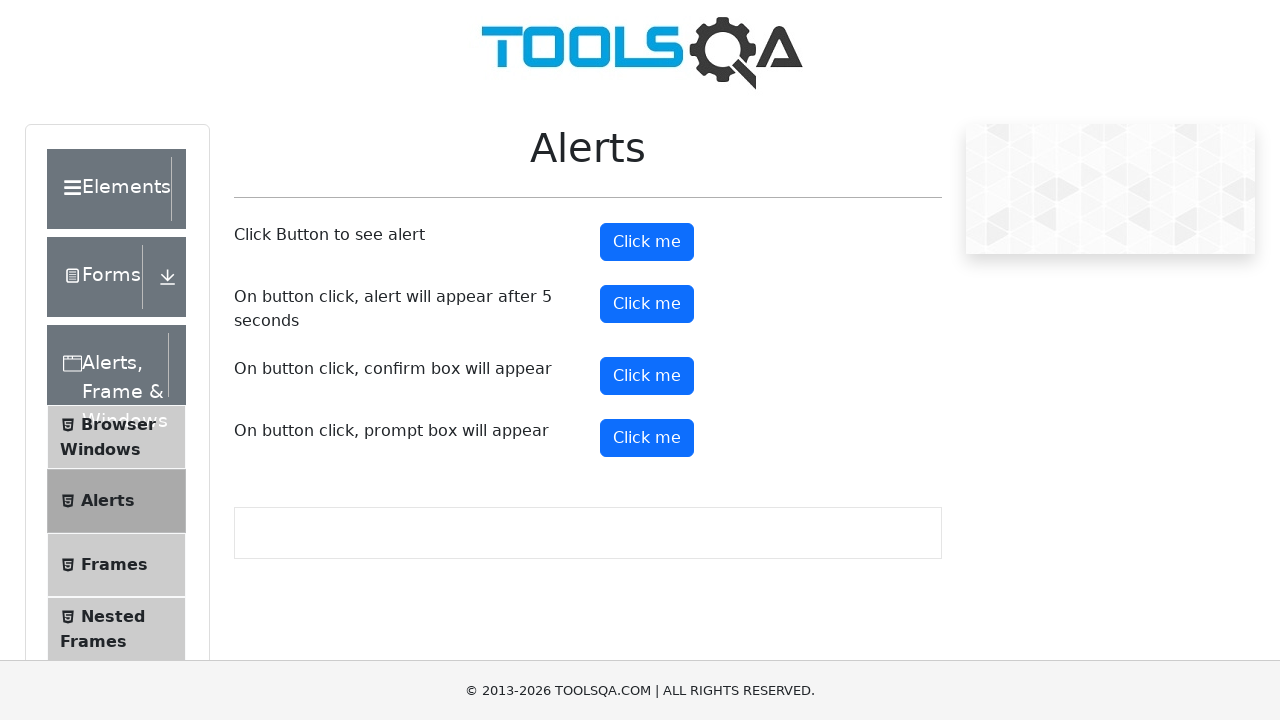

Retrieved page title: 'demosite'
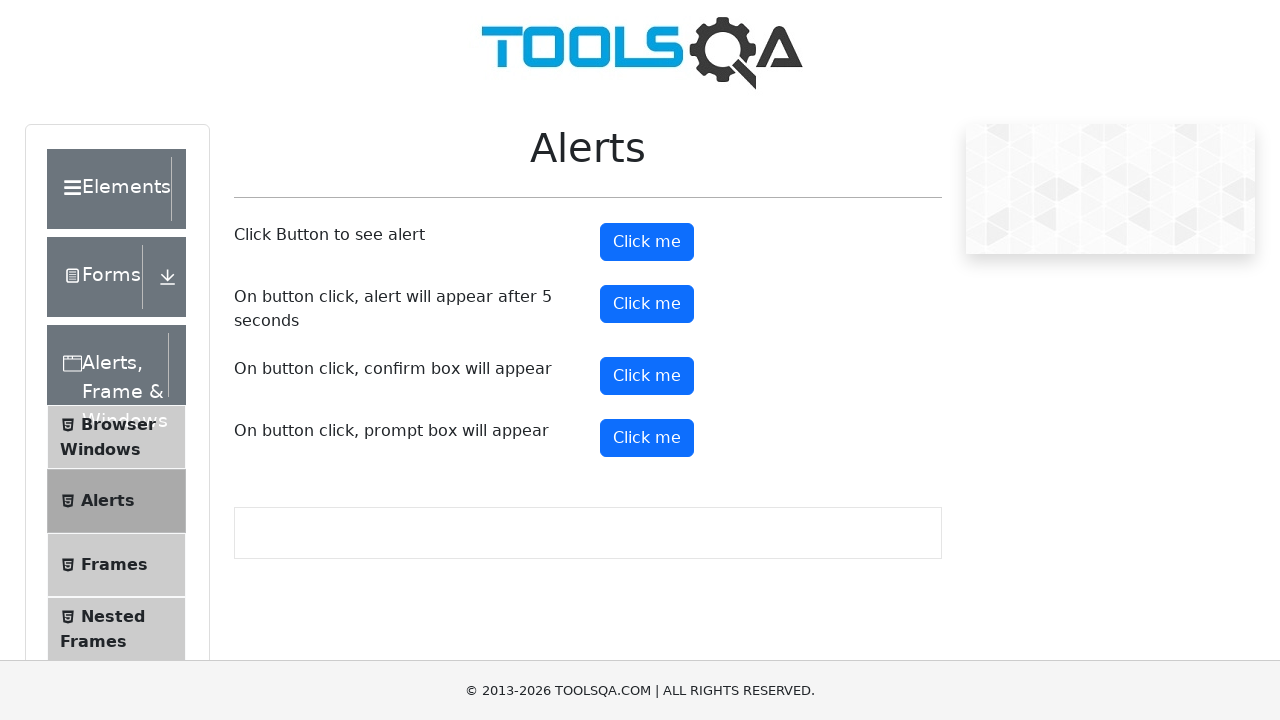

Verified page title is not None - page loaded successfully
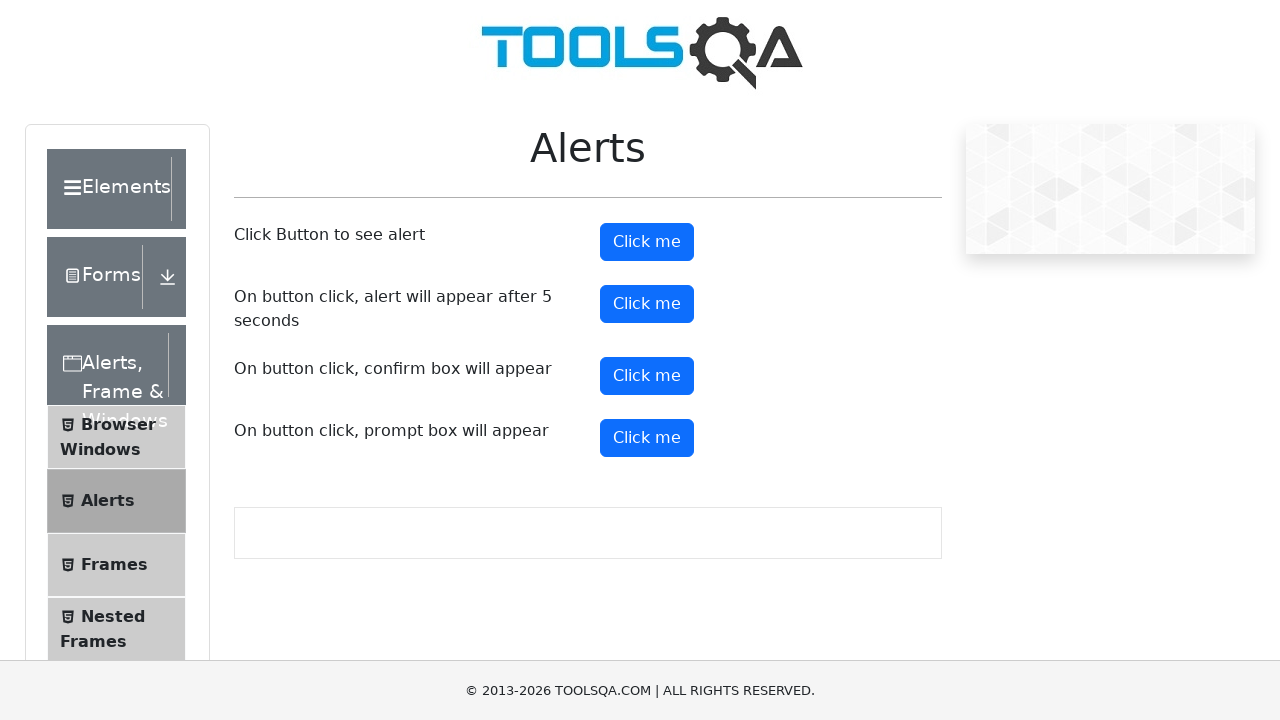

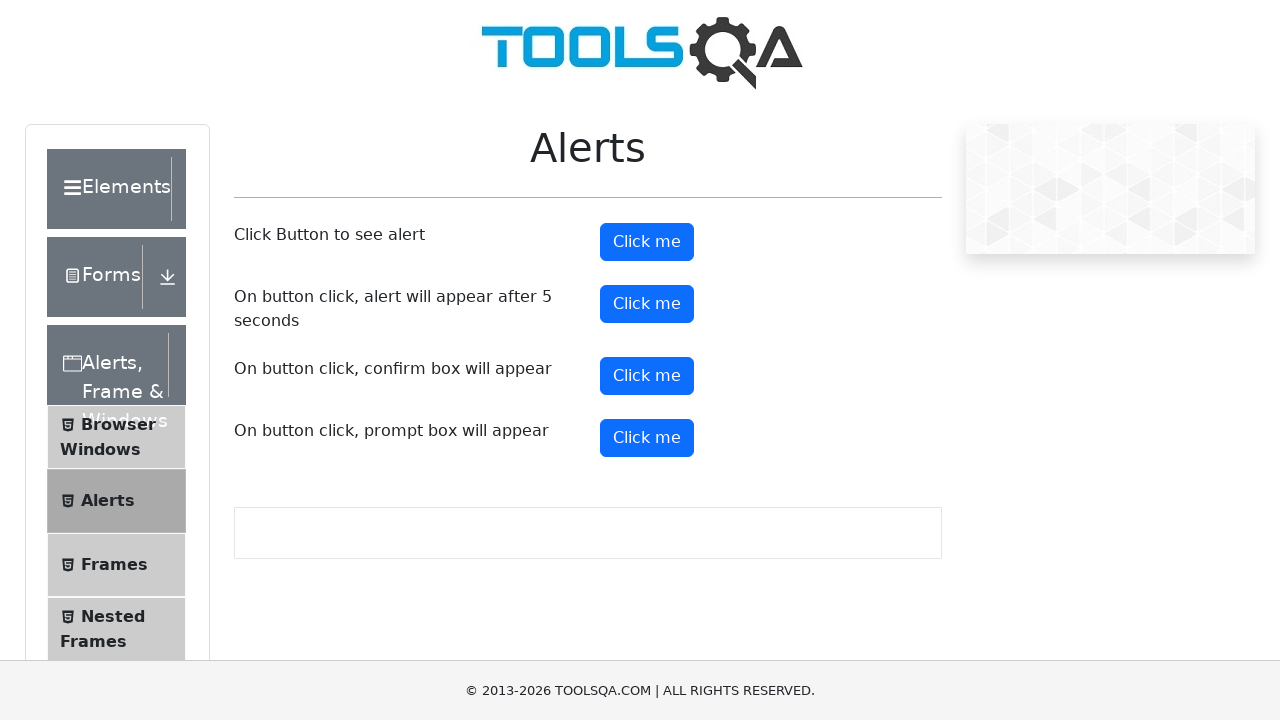